Tests JavaScript prompt dialog by clicking a button to trigger a prompt, entering text, and accepting it

Starting URL: https://javascript.ru/prompt

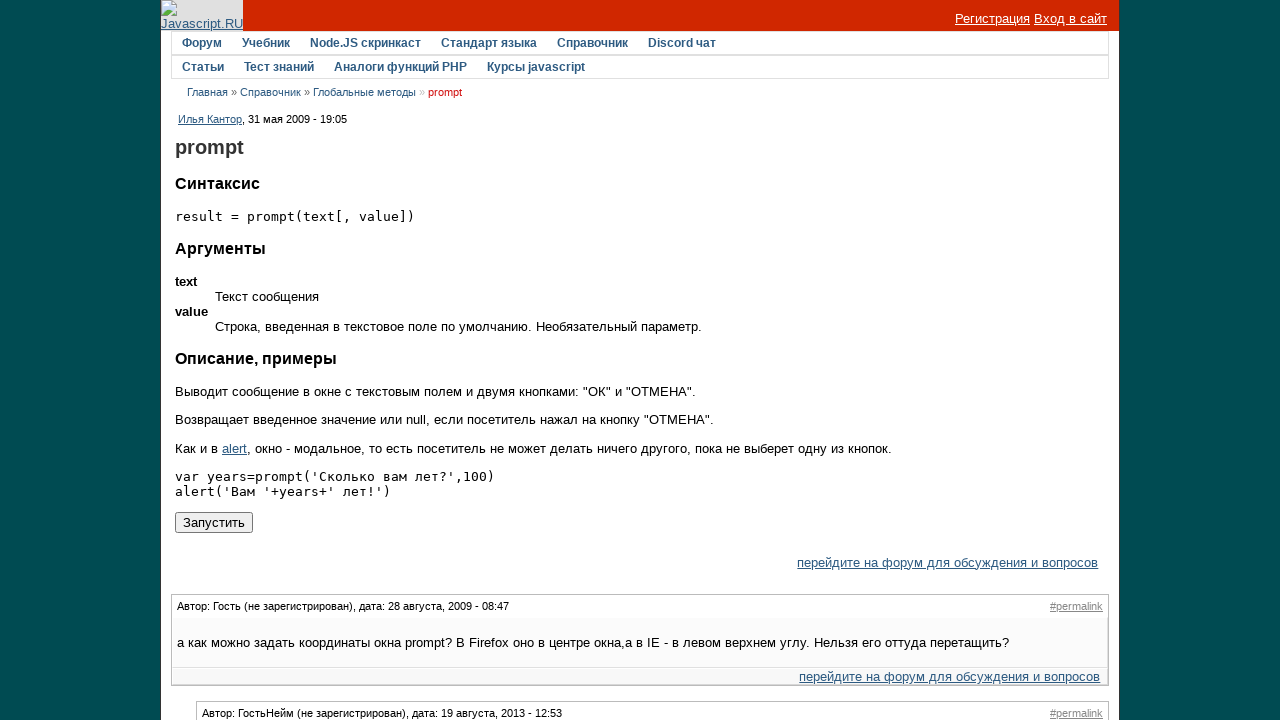

Set up dialog handler to accept prompts with text '100'
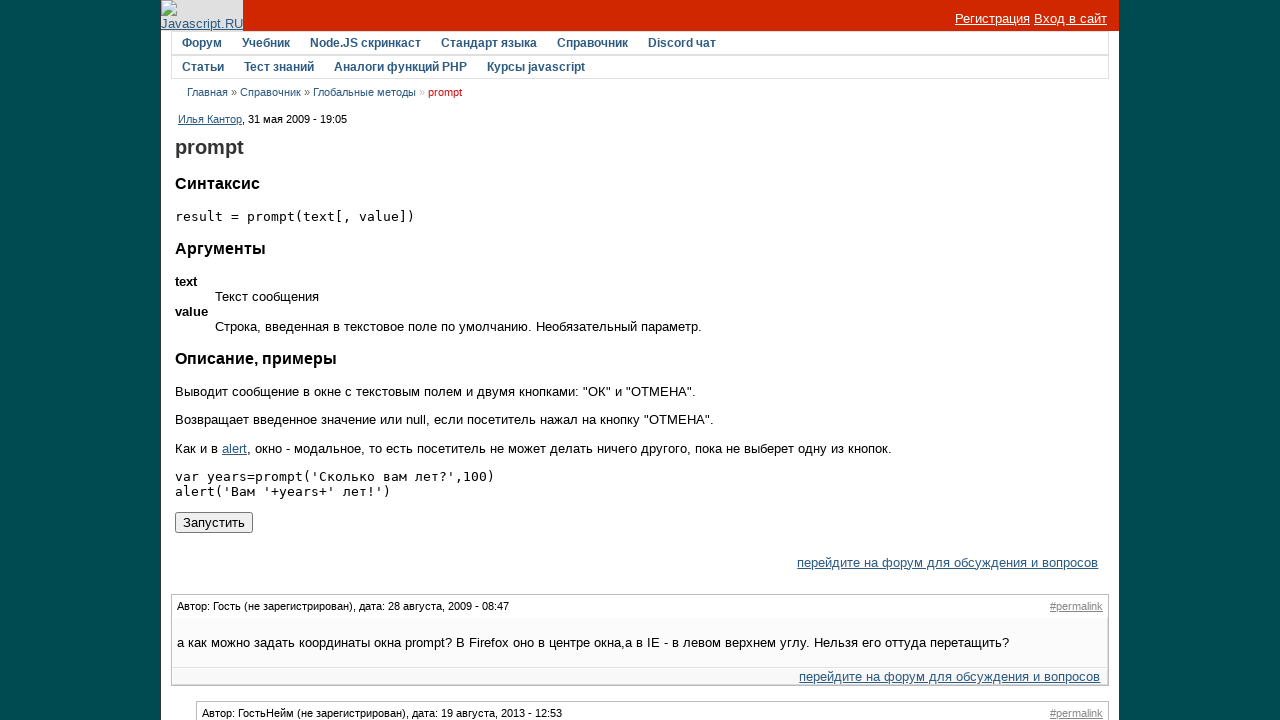

Clicked button to trigger JavaScript prompt dialog at (214, 523) on [value='Запустить']
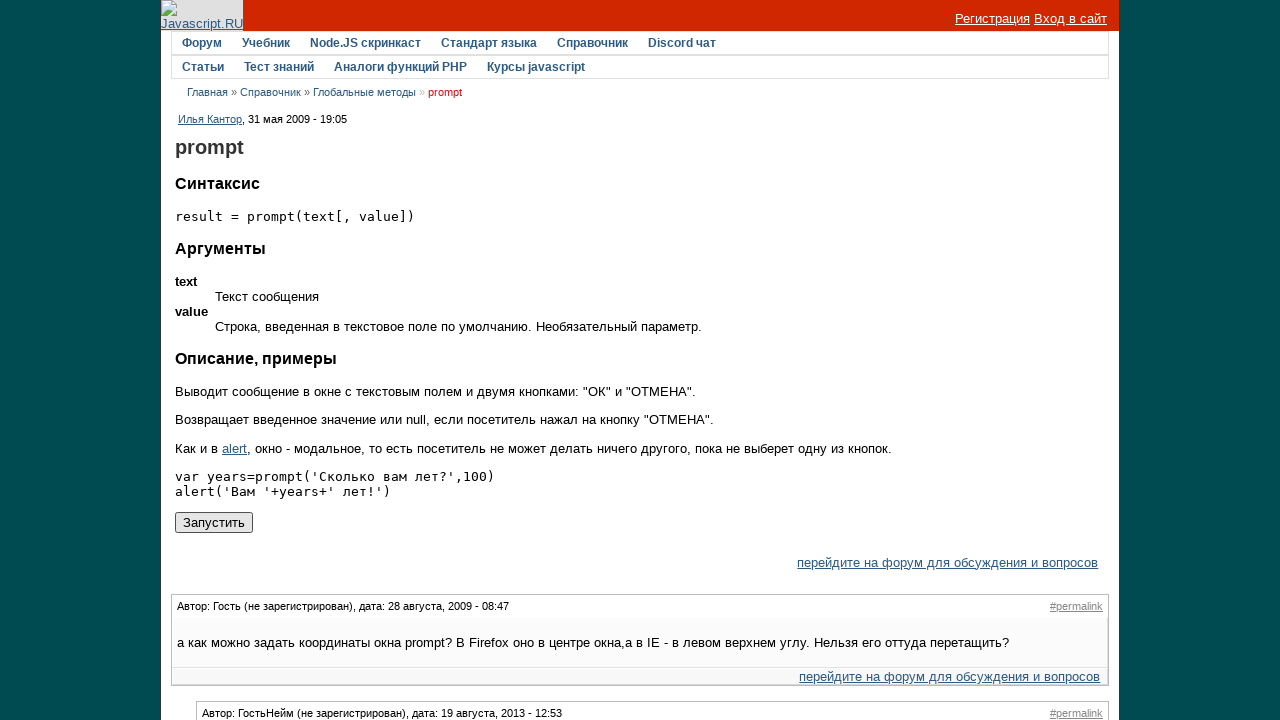

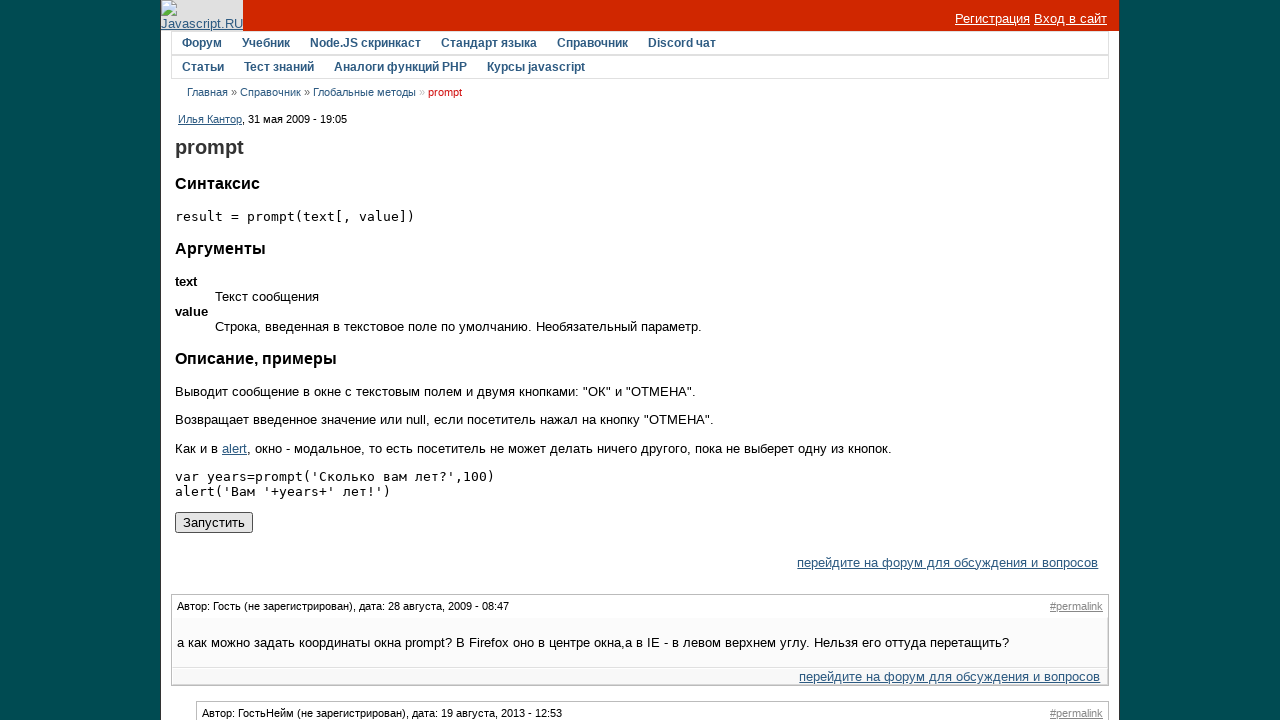